Tests the Bank of America mortgage rate calculator by entering a principal amount and down payment, then clicking the update button to view mortgage rates

Starting URL: https://www.bankofamerica.com/mortgage/mortgage-rates/

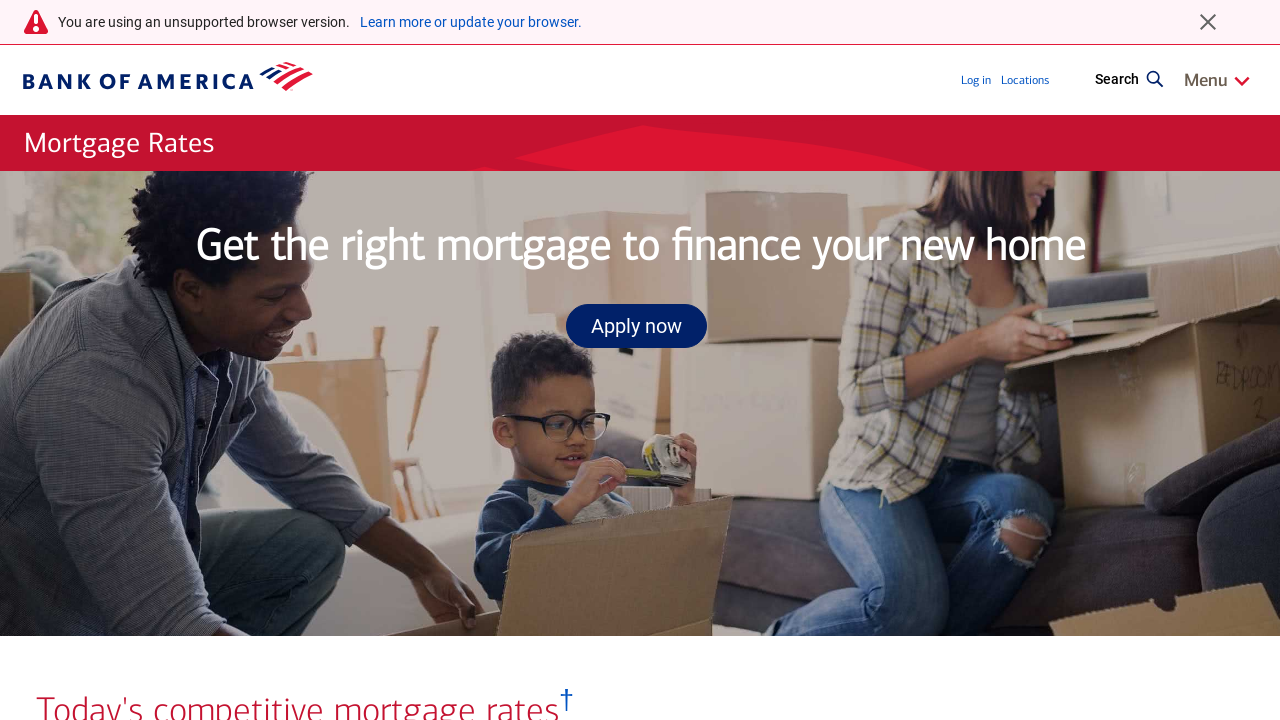

Waited for principal amount input field to load
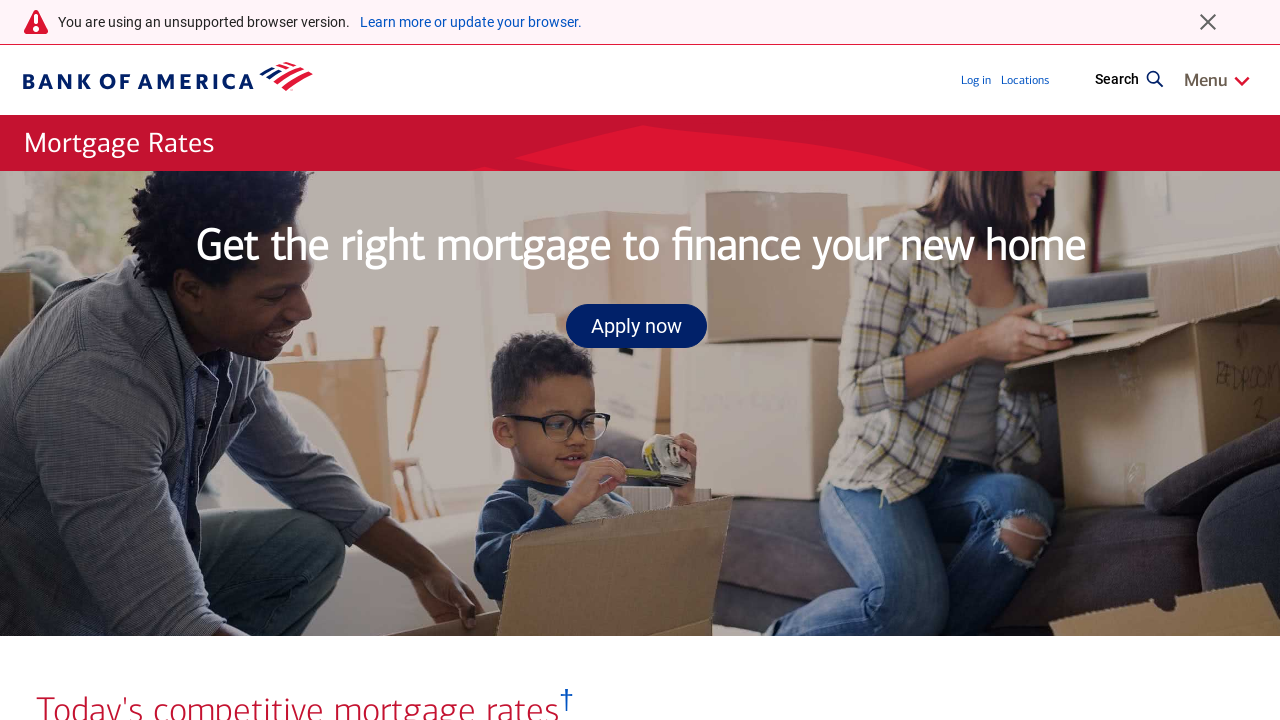

Entered principal amount of $450,000 on #purchase-price-input-medium
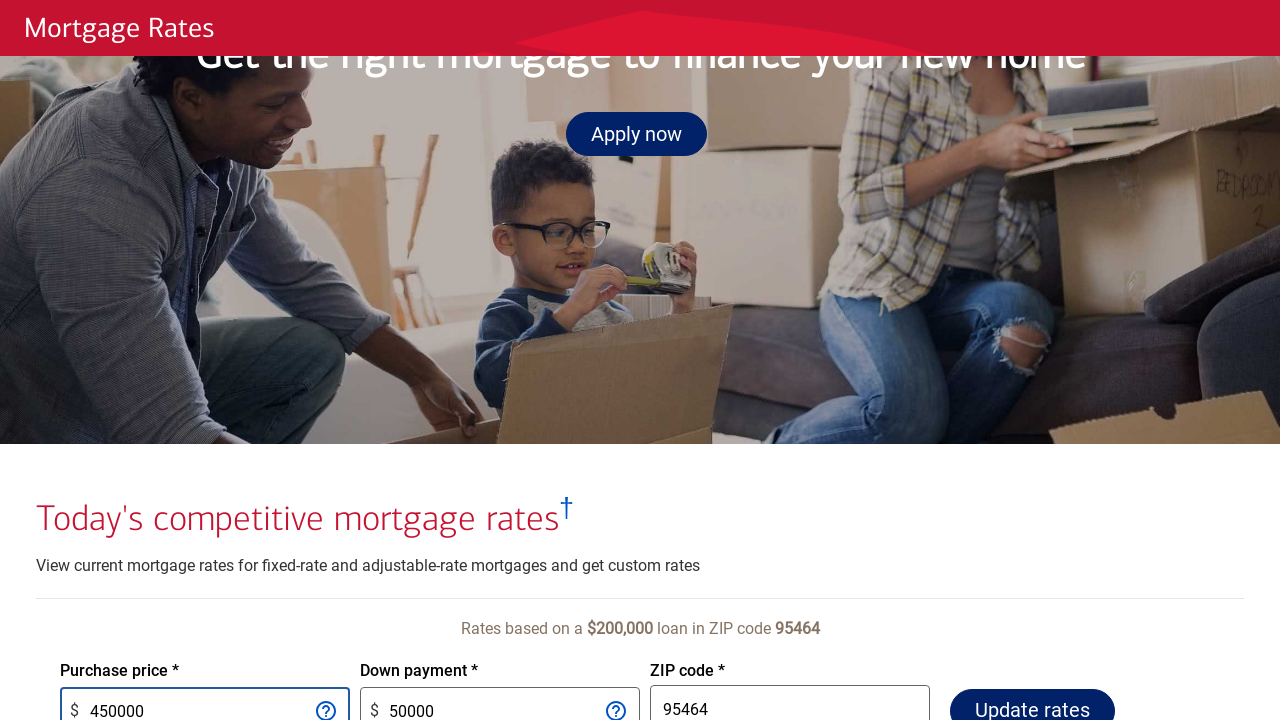

Entered down payment amount of $90,000 on #down-payment-input-medium
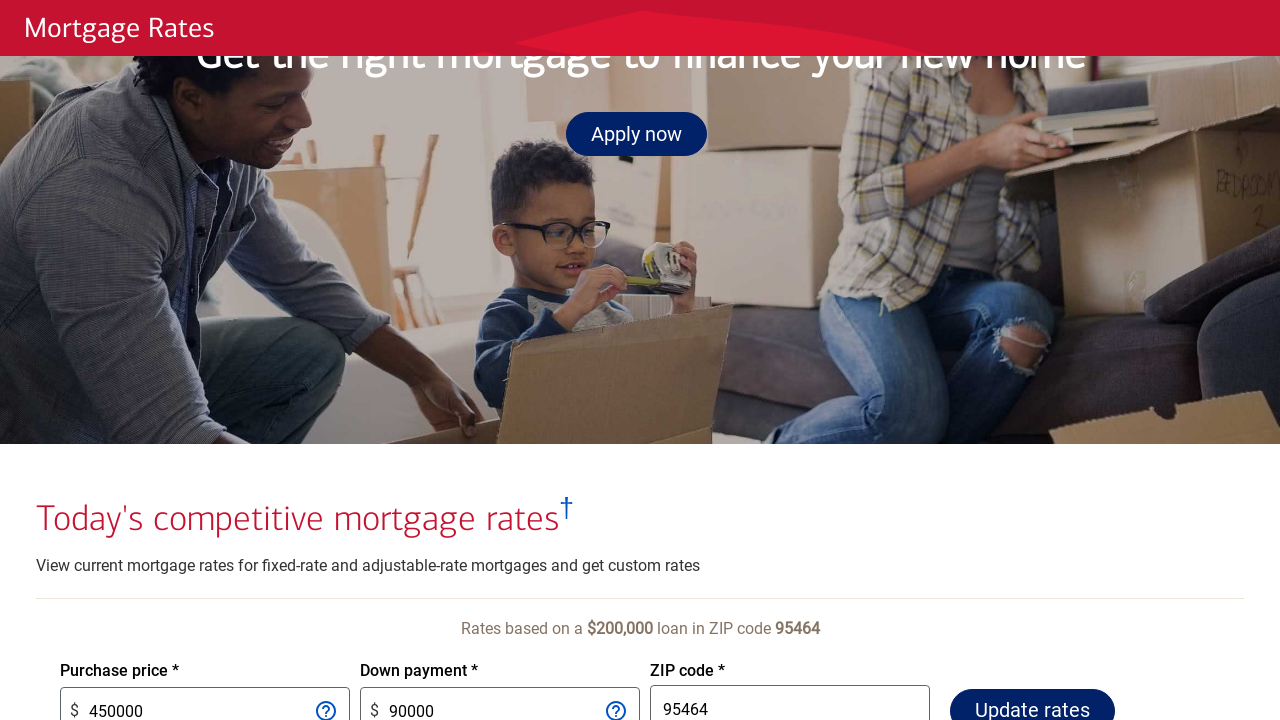

Clicked update button to calculate mortgage rates at (1032, 698) on #update-button-medium
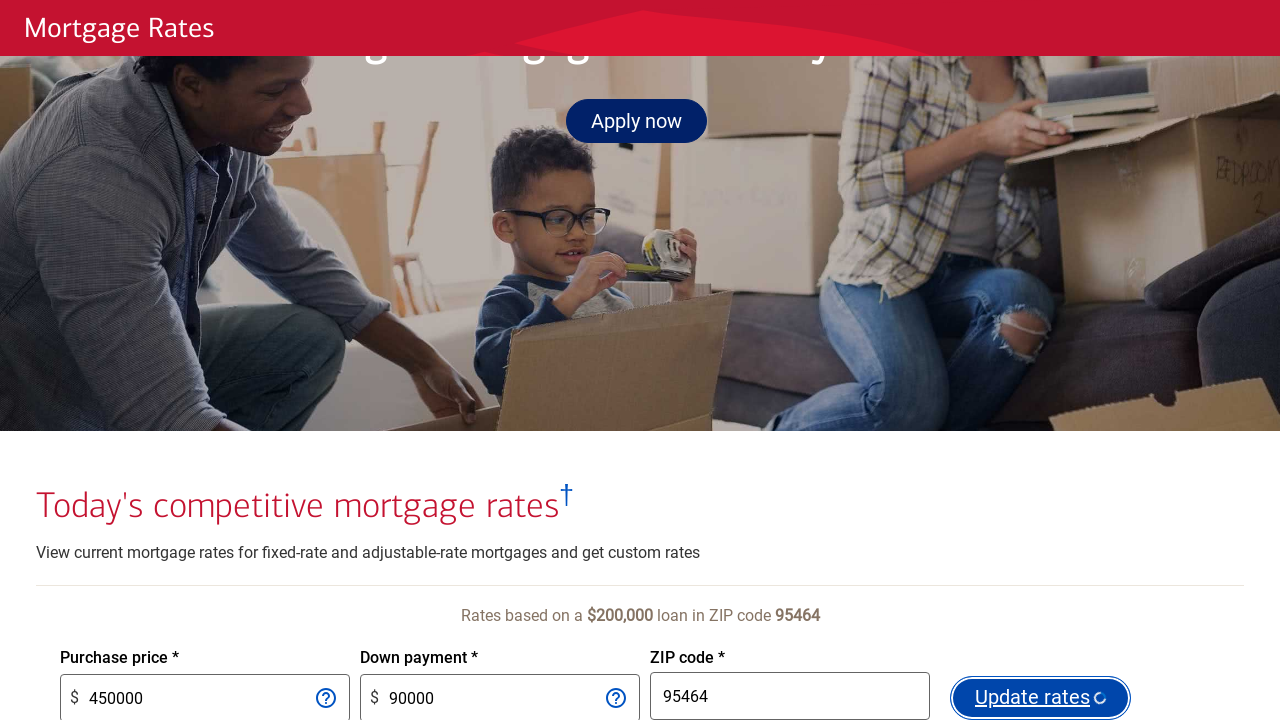

Mortgage rates updated and displayed
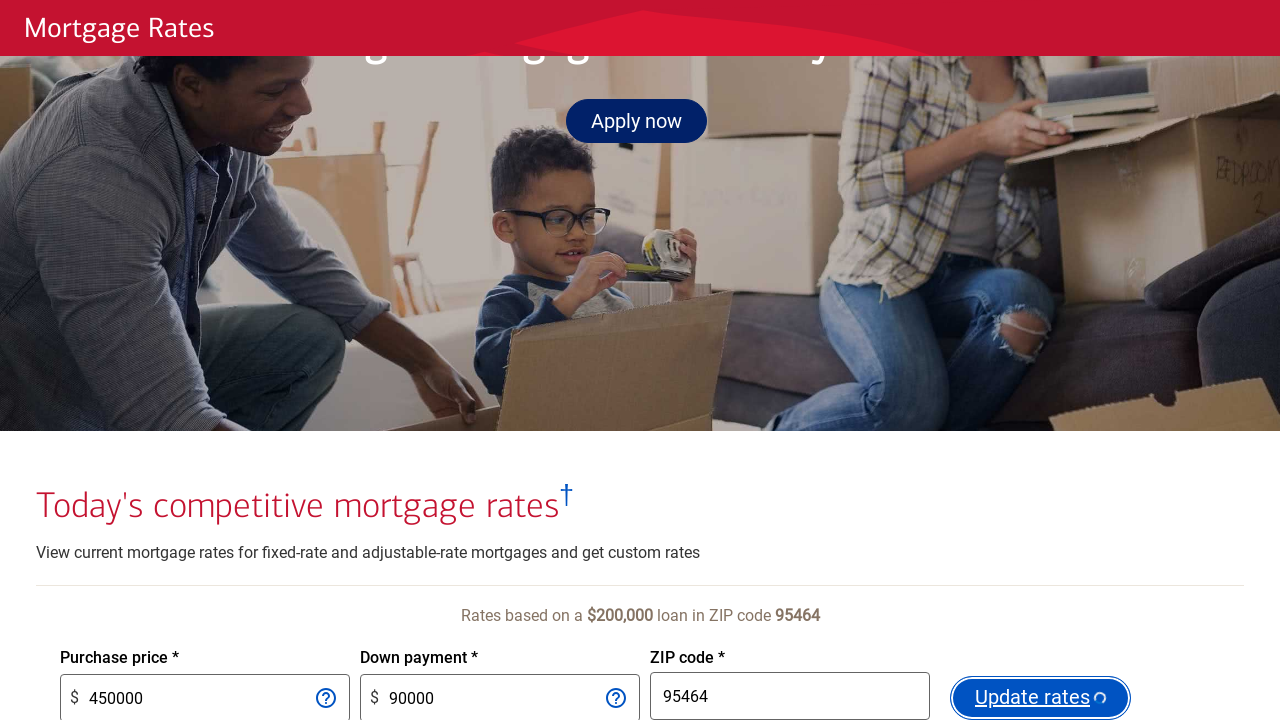

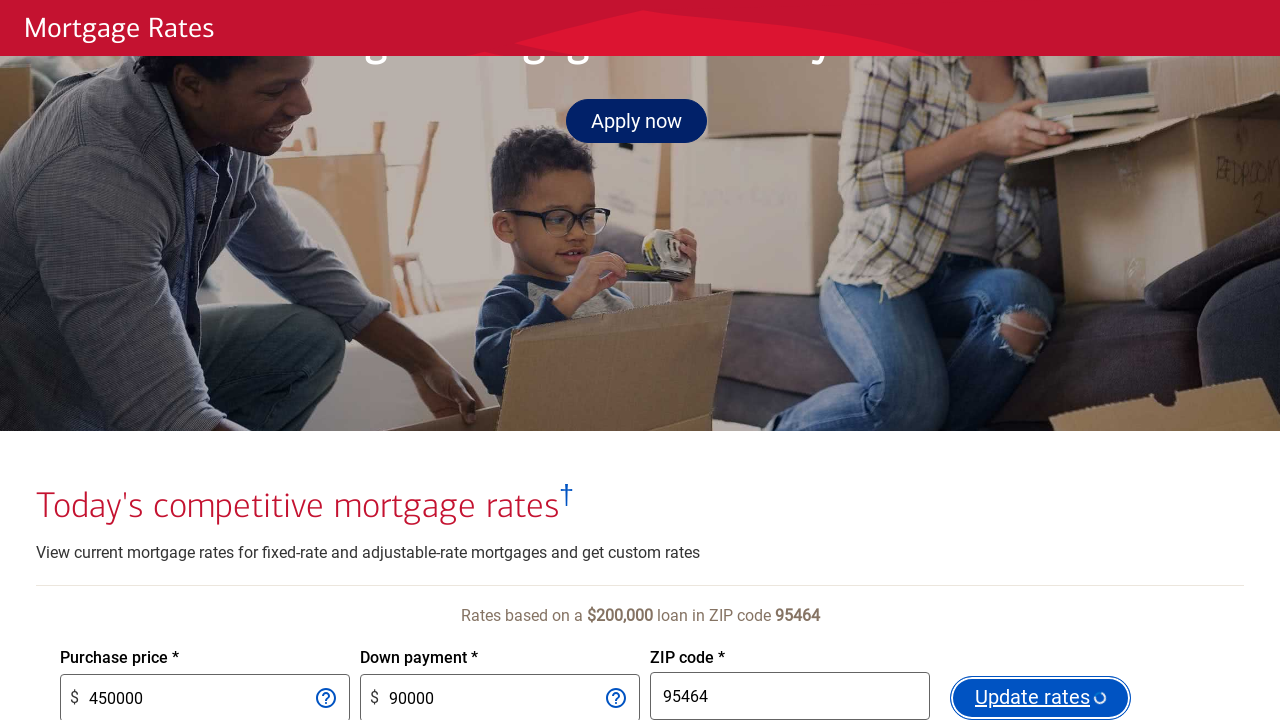